Tests form filling functionality by entering a full name and email address into input fields on a text box form

Starting URL: https://demoqa.com/text-box

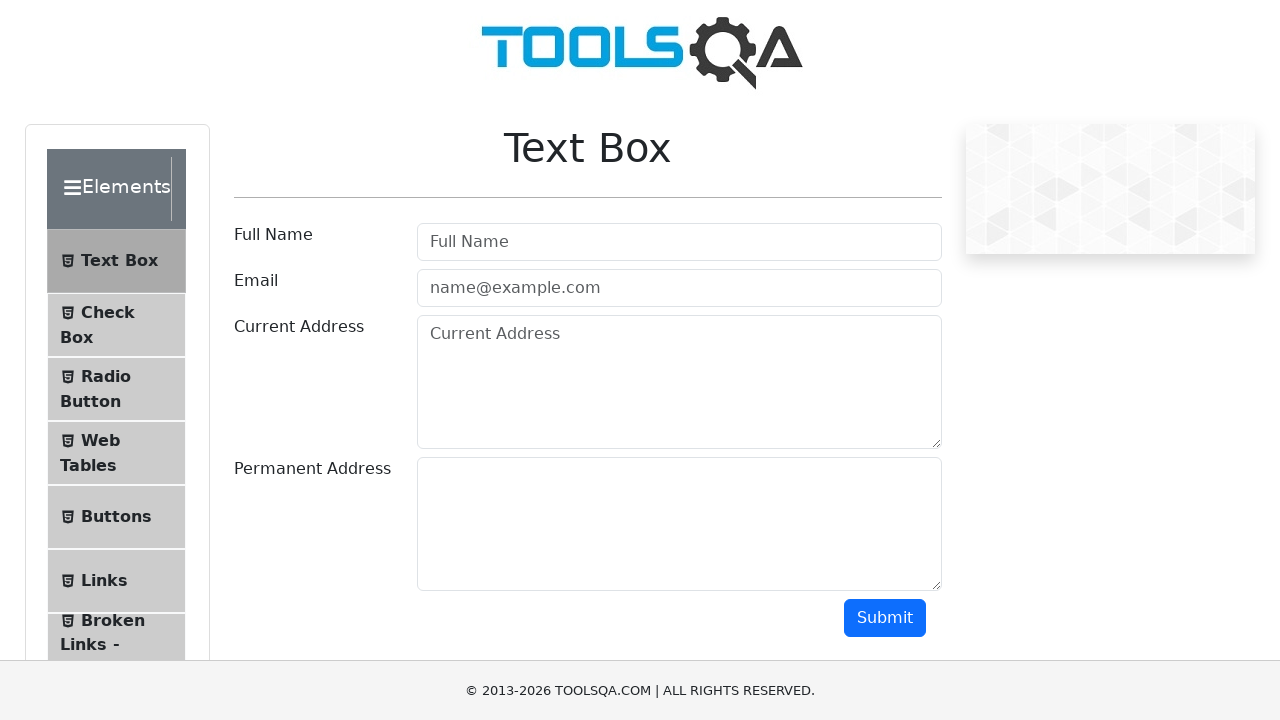

Filled username field with full name 'Michael Johnson' on #userName
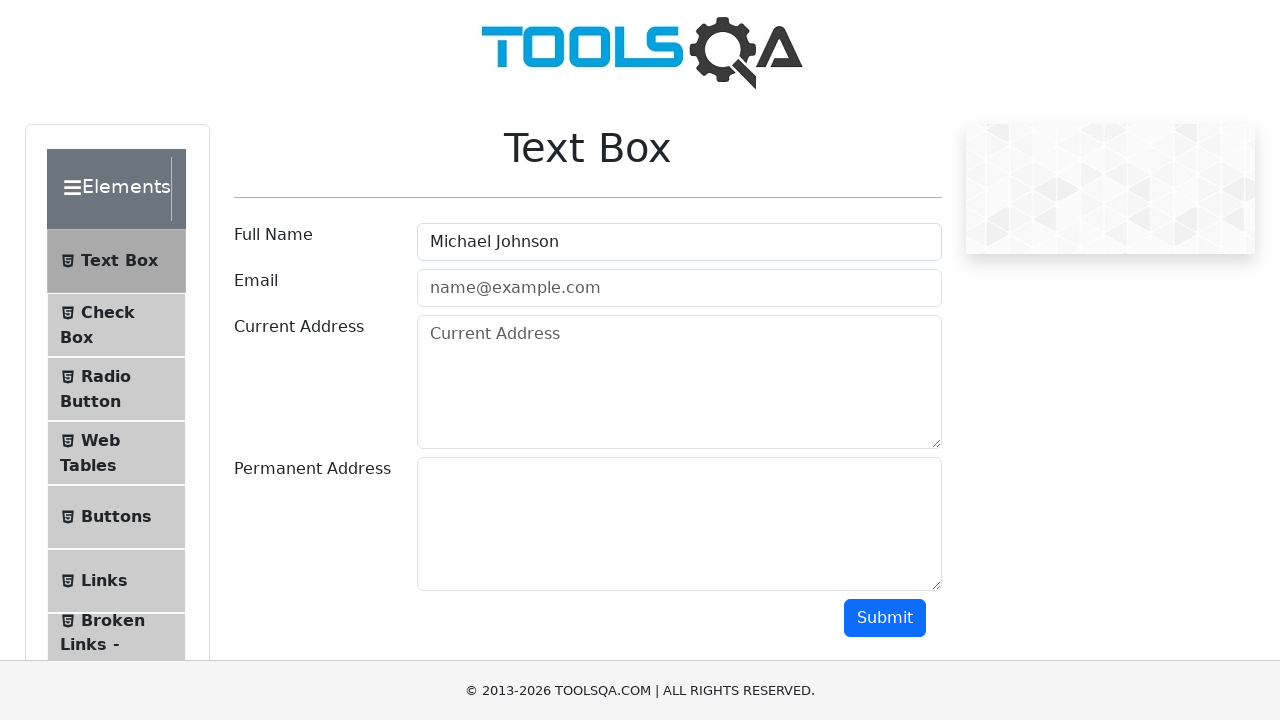

Filled email field with 'mjohnson234@example.com' on #userEmail
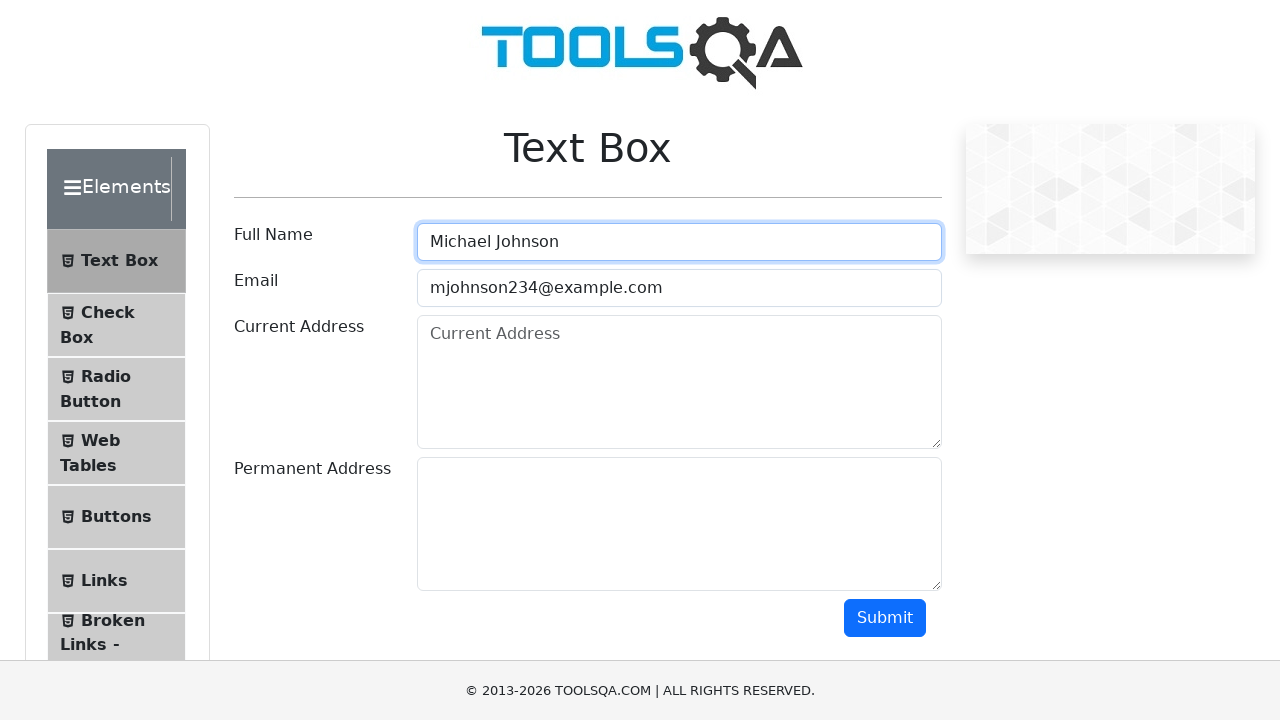

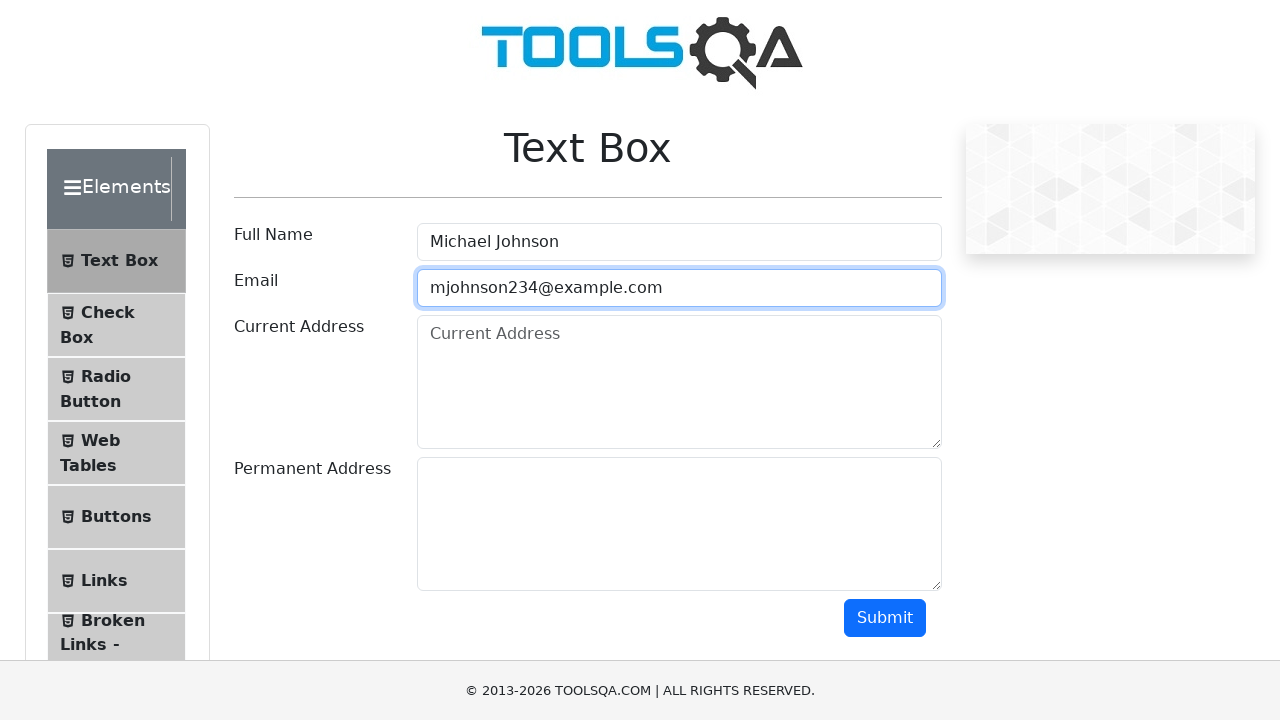